Tests iframe interaction by clicking to access an iframe, extracting a code from within the iframe, switching back to the main content, entering the code in a form field, and submitting it.

Starting URL: https://savkk.github.io/selenium-practice/

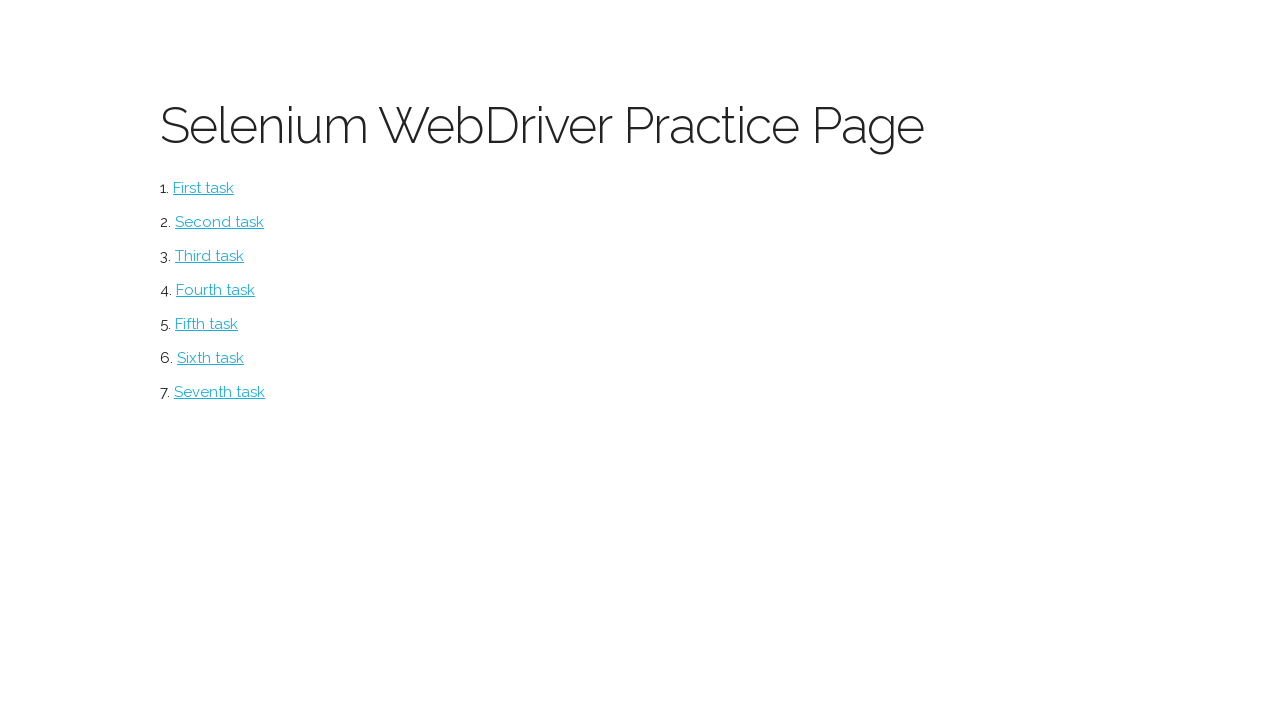

Clicked on iframe link/button at (206, 324) on #iframe
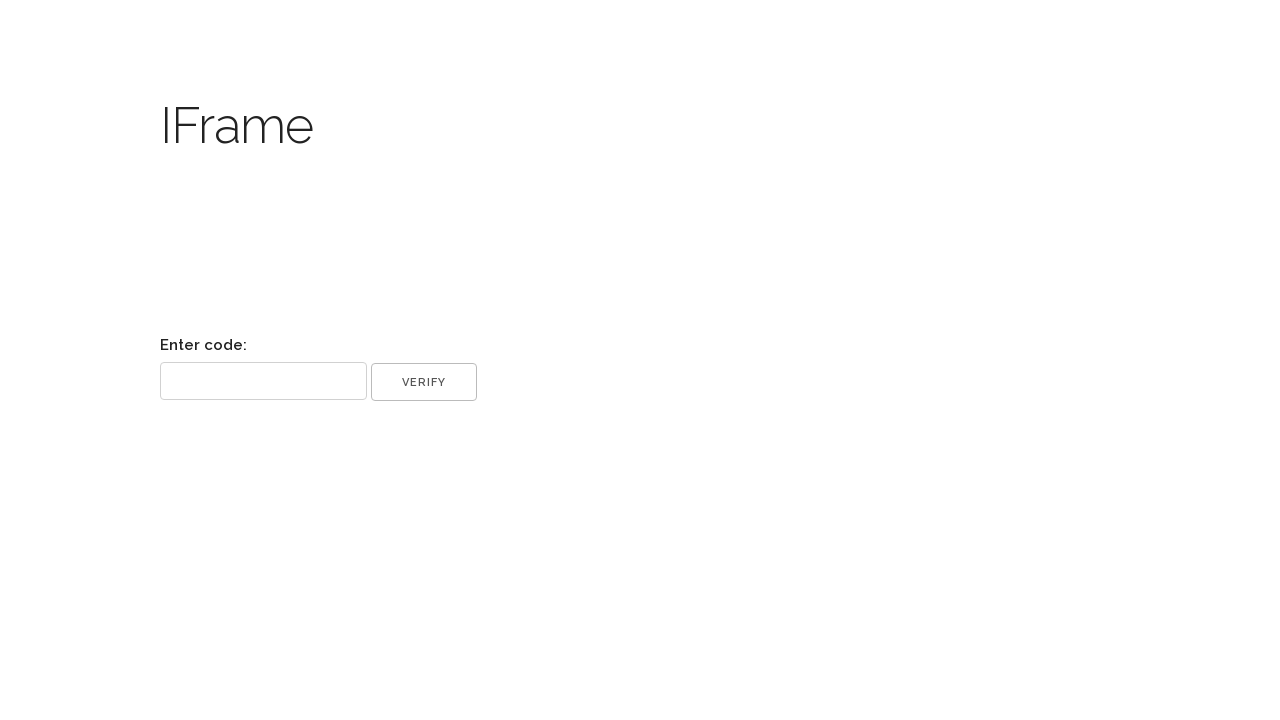

Switched to iframe named 'code-frame'
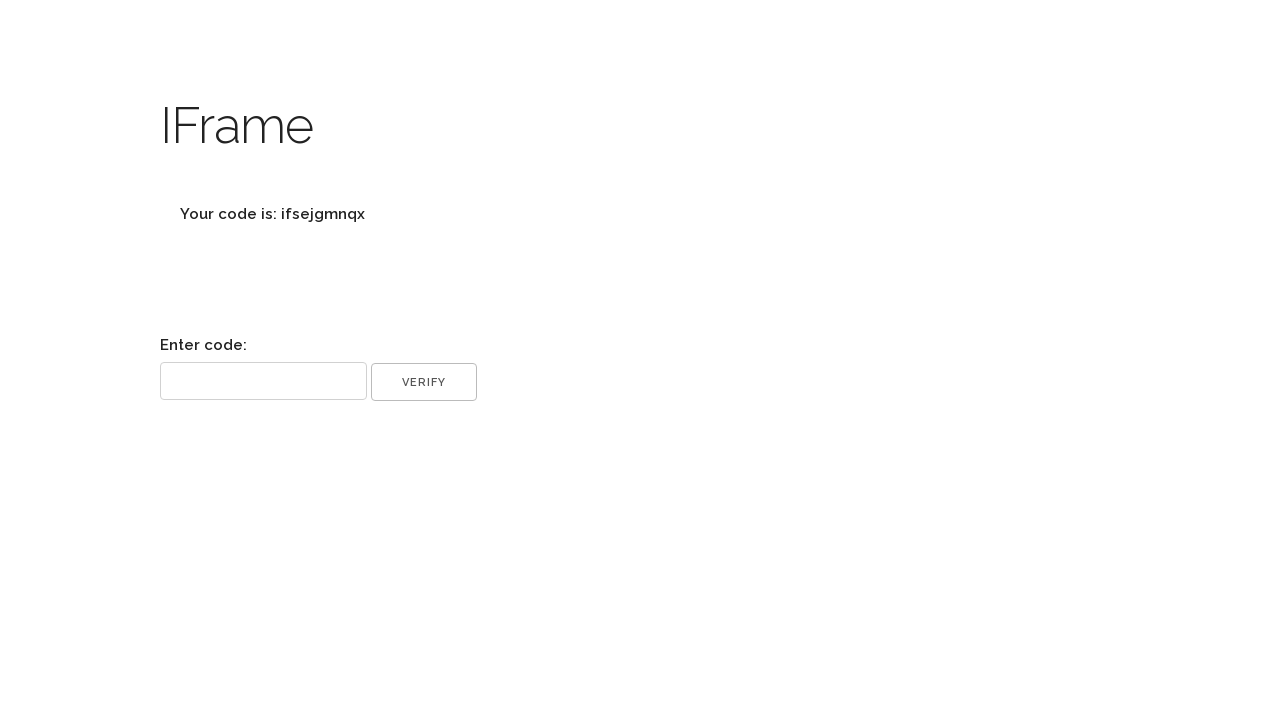

Extracted code text from iframe element
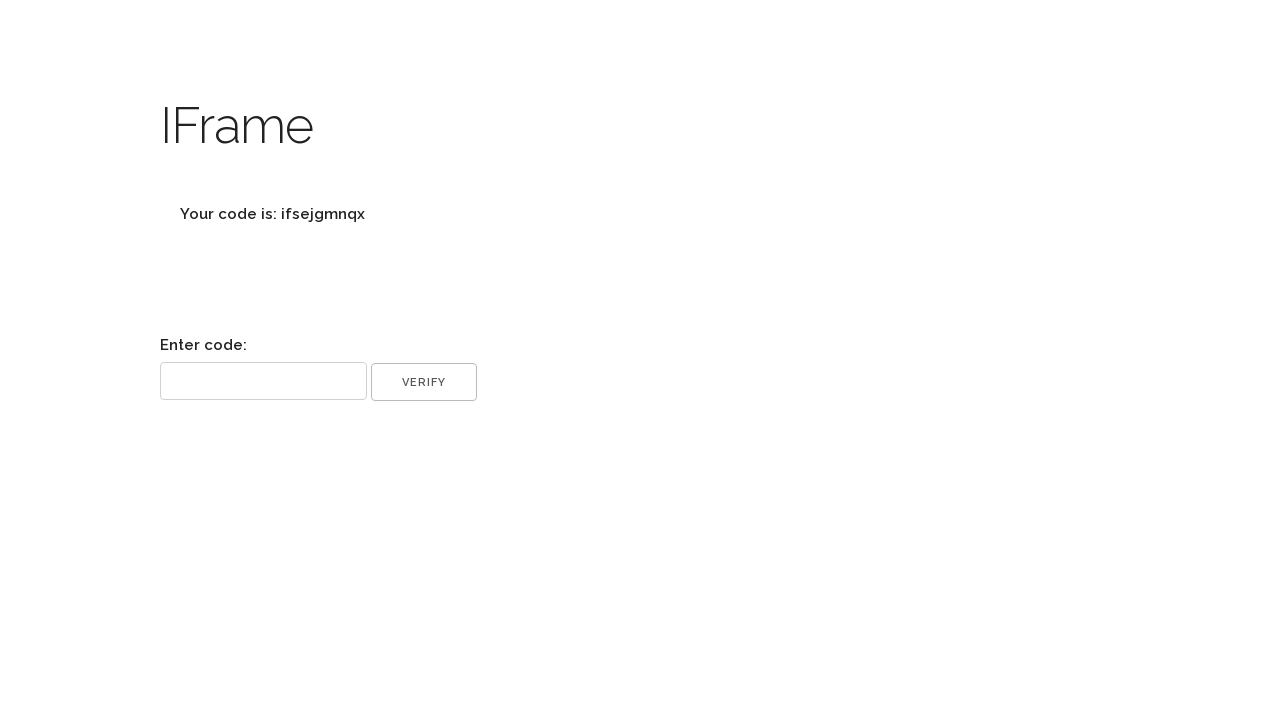

Processed code value, extracted: ifsejgmnqx
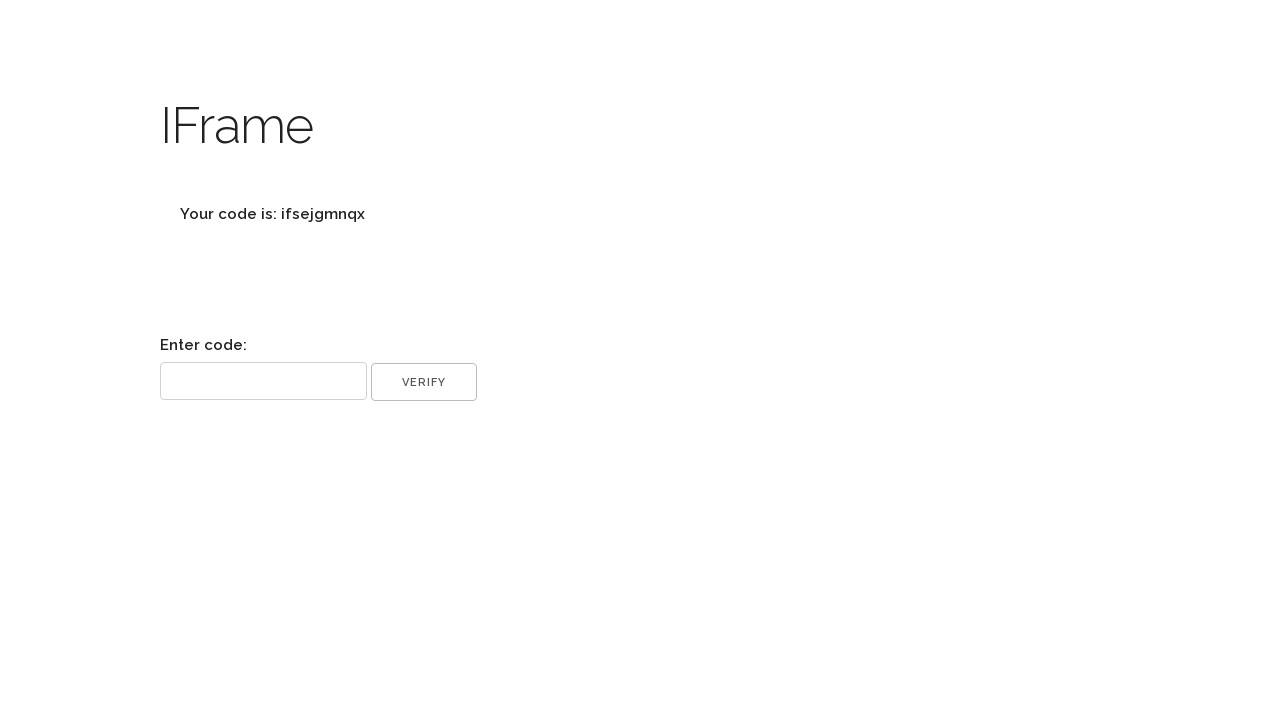

Filled code input field with extracted code on input[name='code']
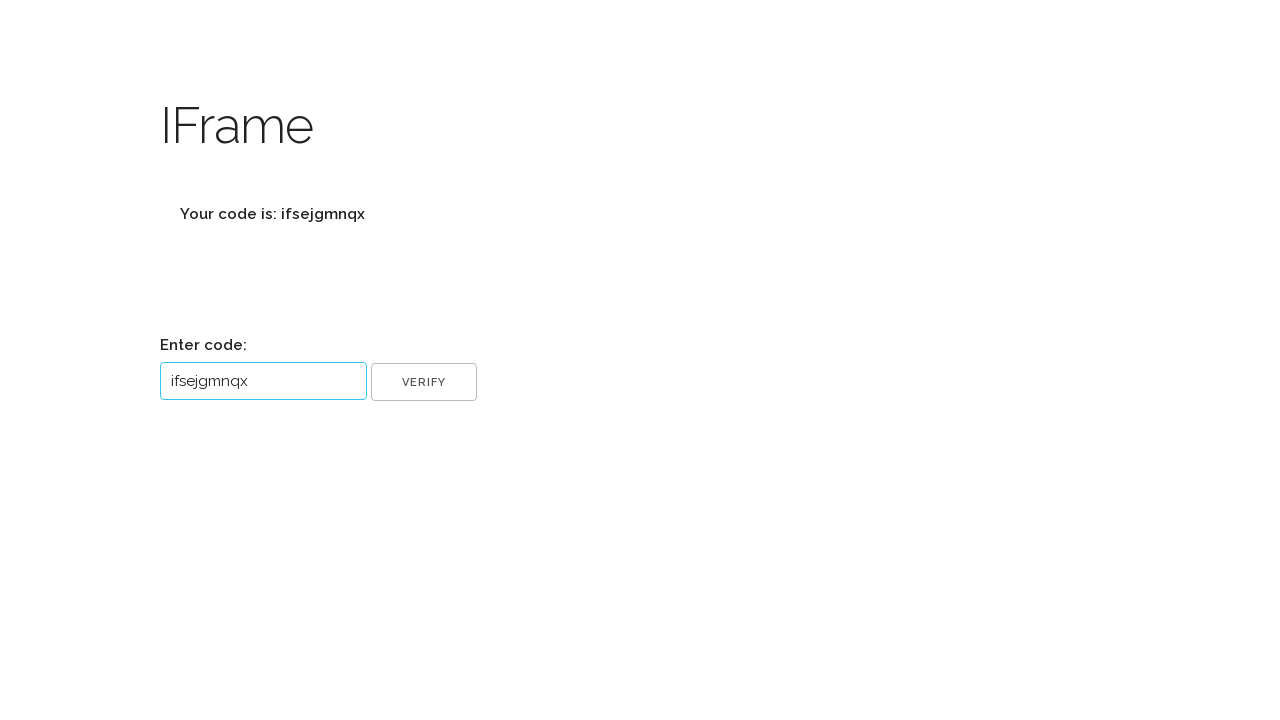

Clicked OK/submit button at (424, 382) on [name='ok']
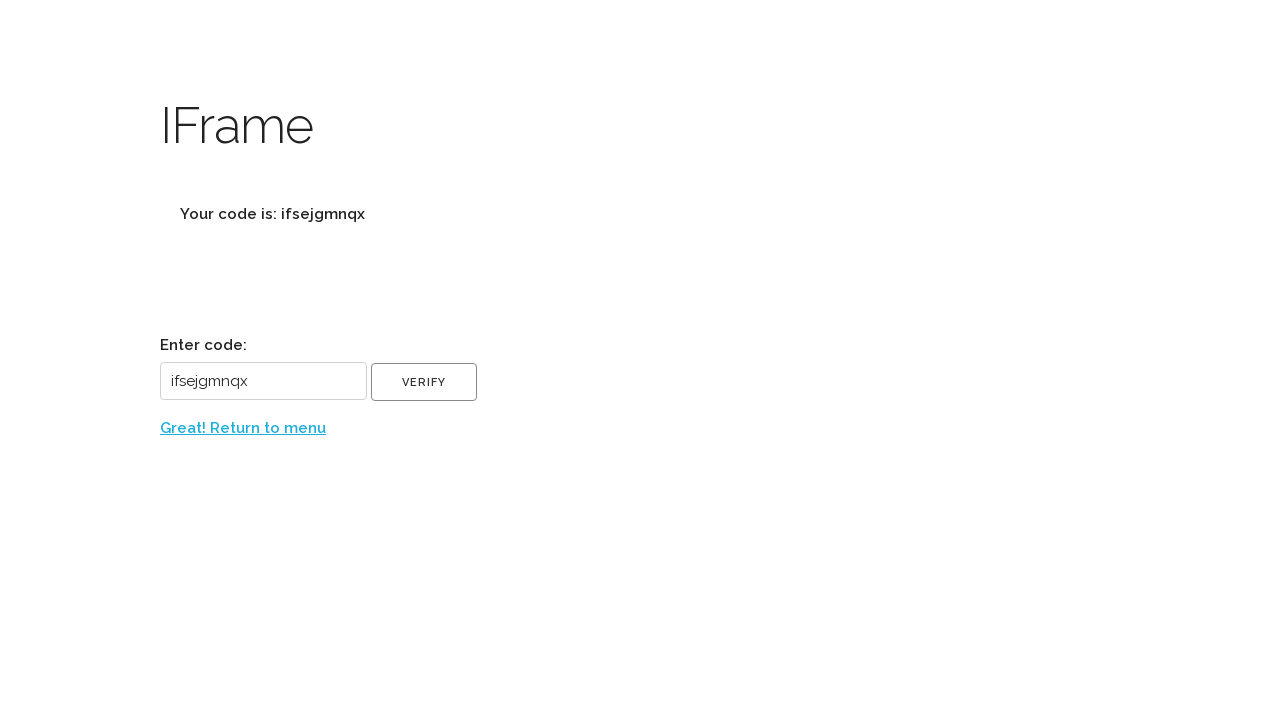

Clicked 'Return to menu' link at (243, 428) on text=Great! Return to menu
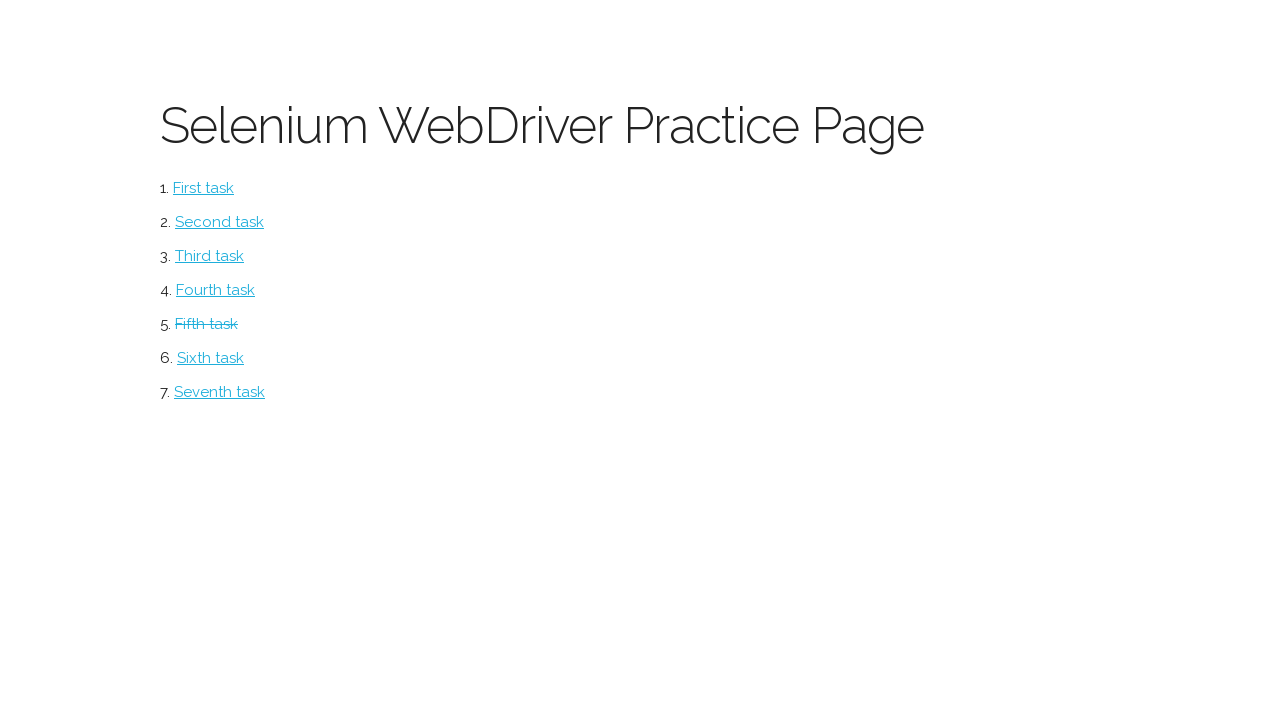

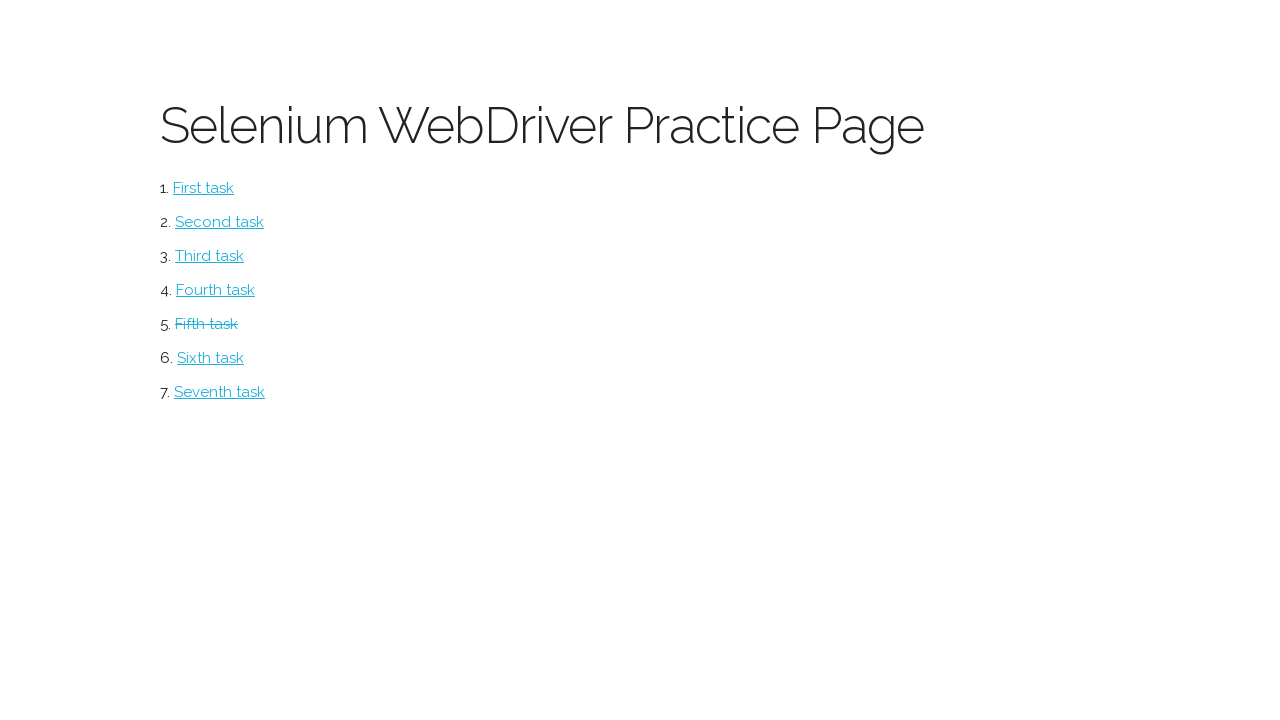